Tests that external links on the base page open and navigate to their expected external domains.

Starting URL: https://demo.realworld.io/

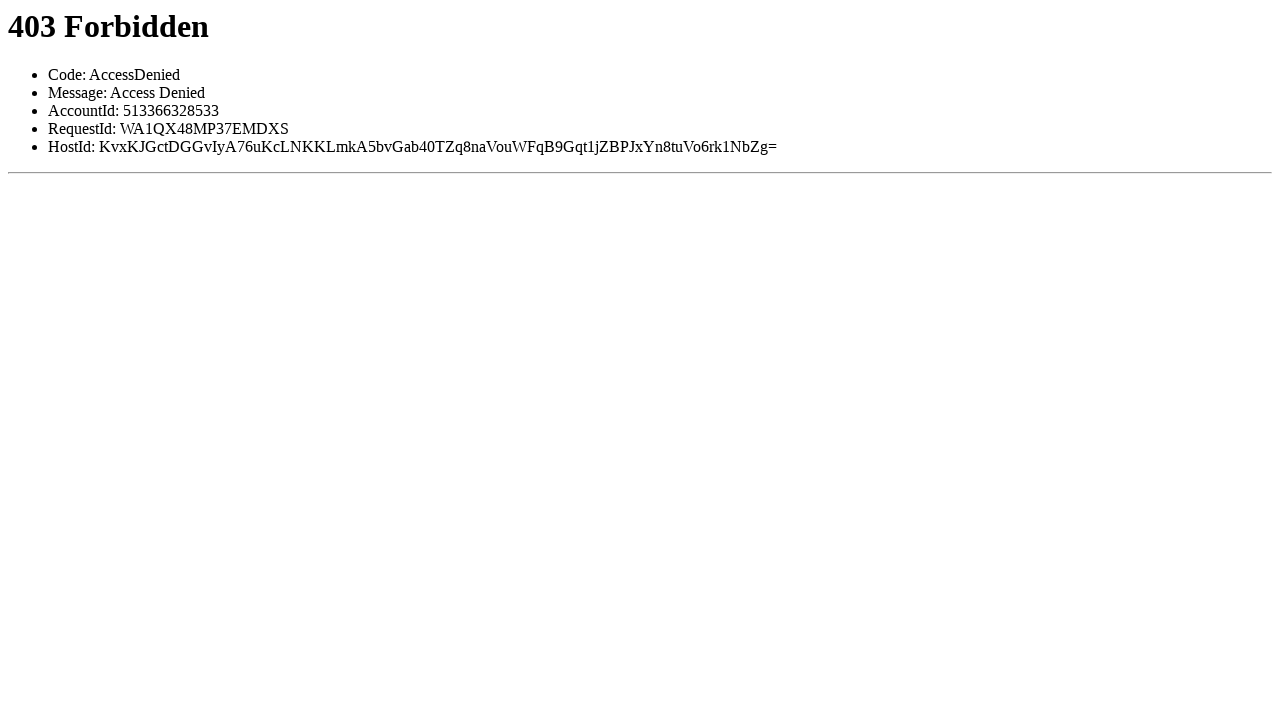

Waited for base page to load at demo.realworld.io
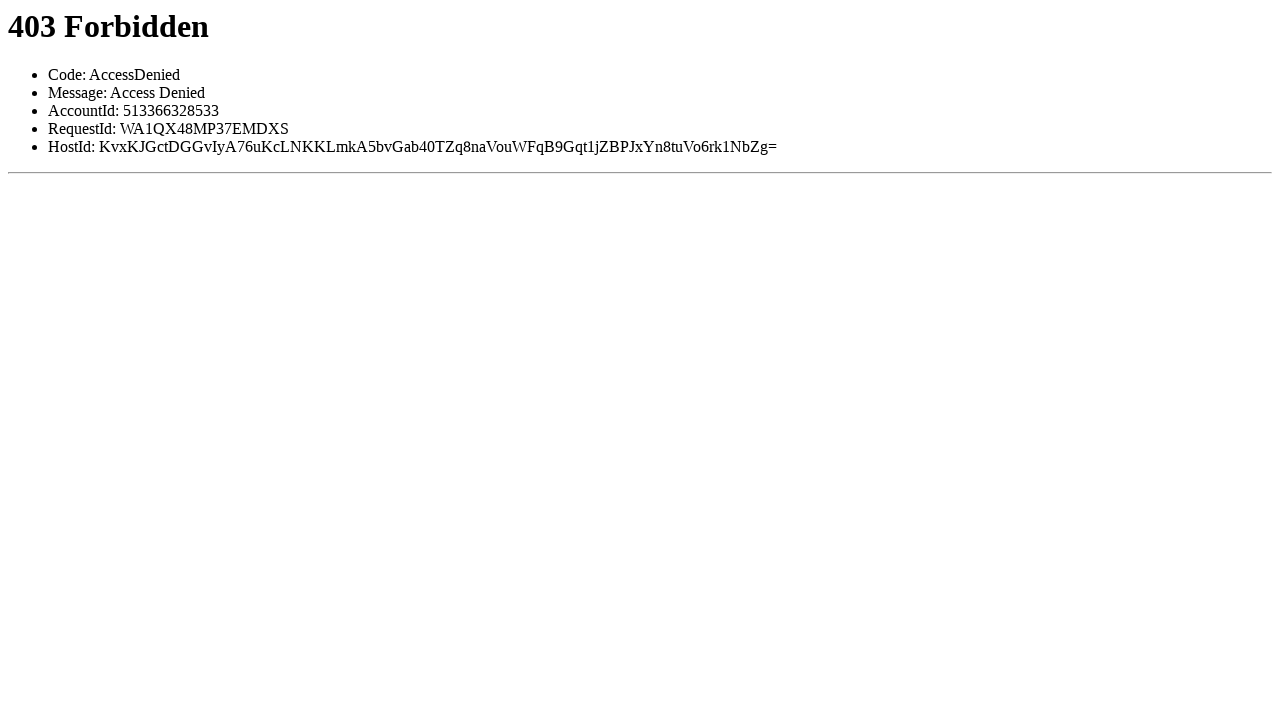

Located all anchor tags with href attributes on the page
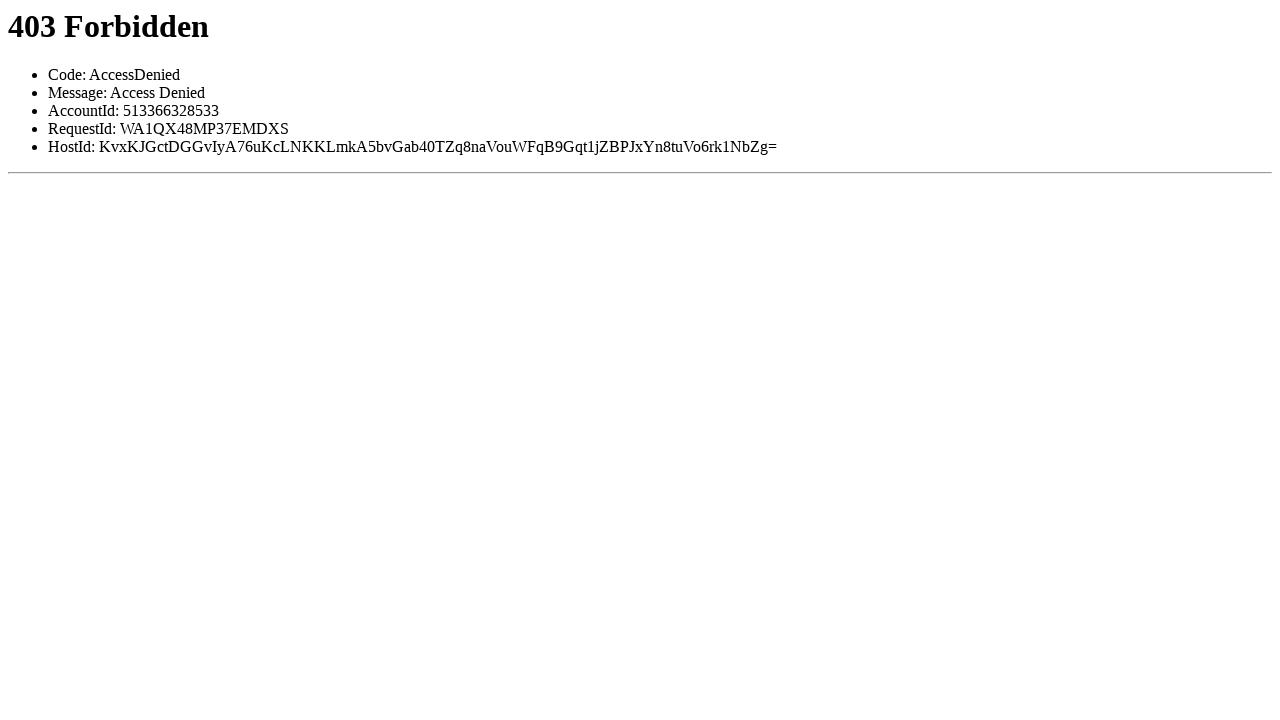

Filtered and identified 0 external links
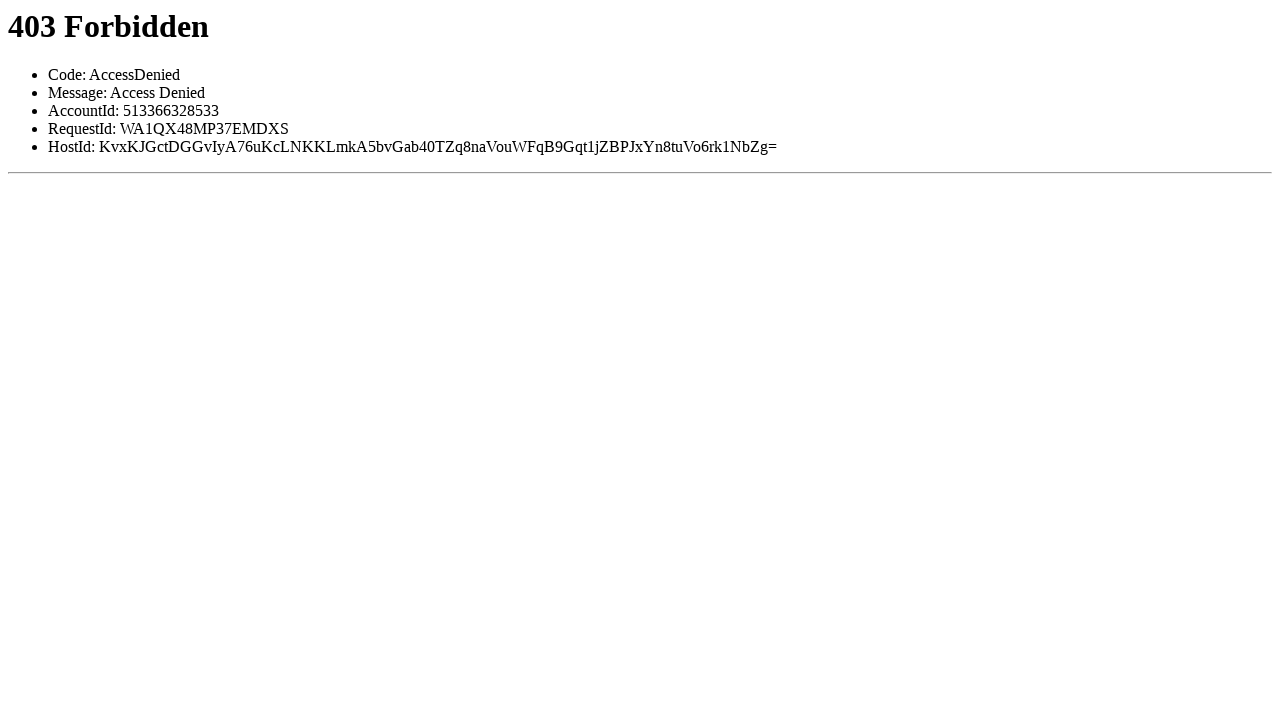

Navigated back to base page at demo.realworld.io
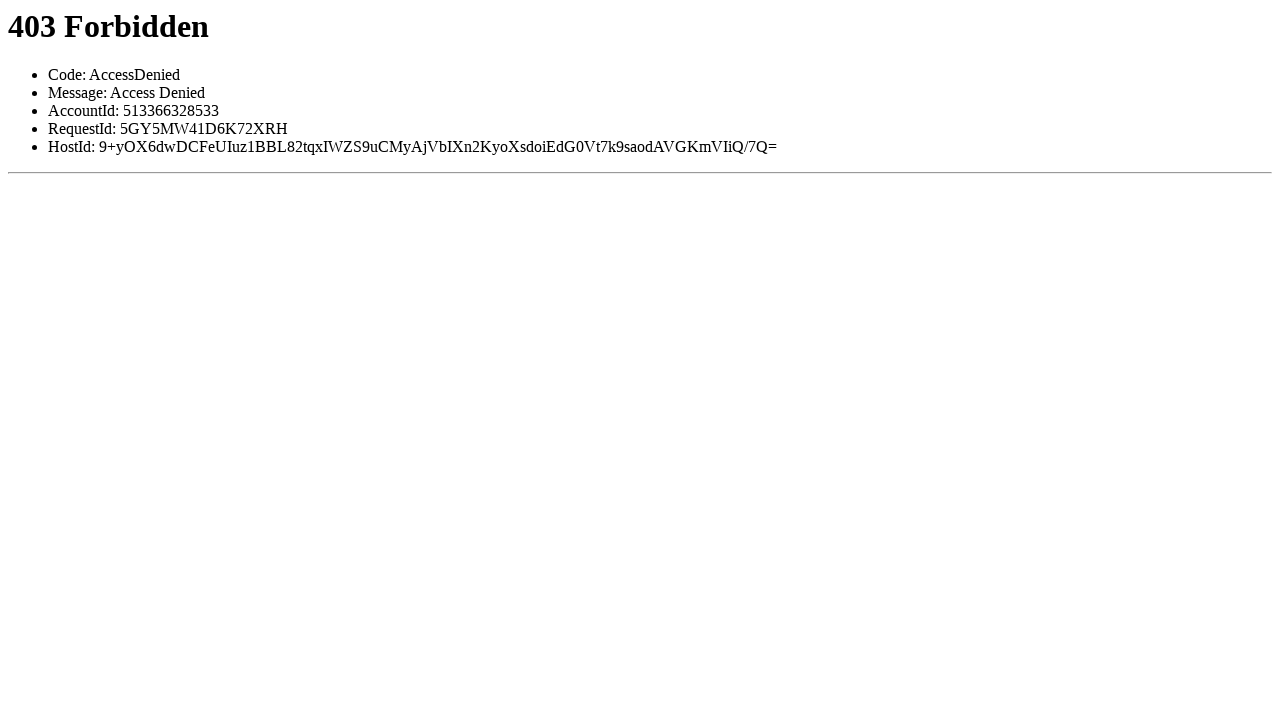

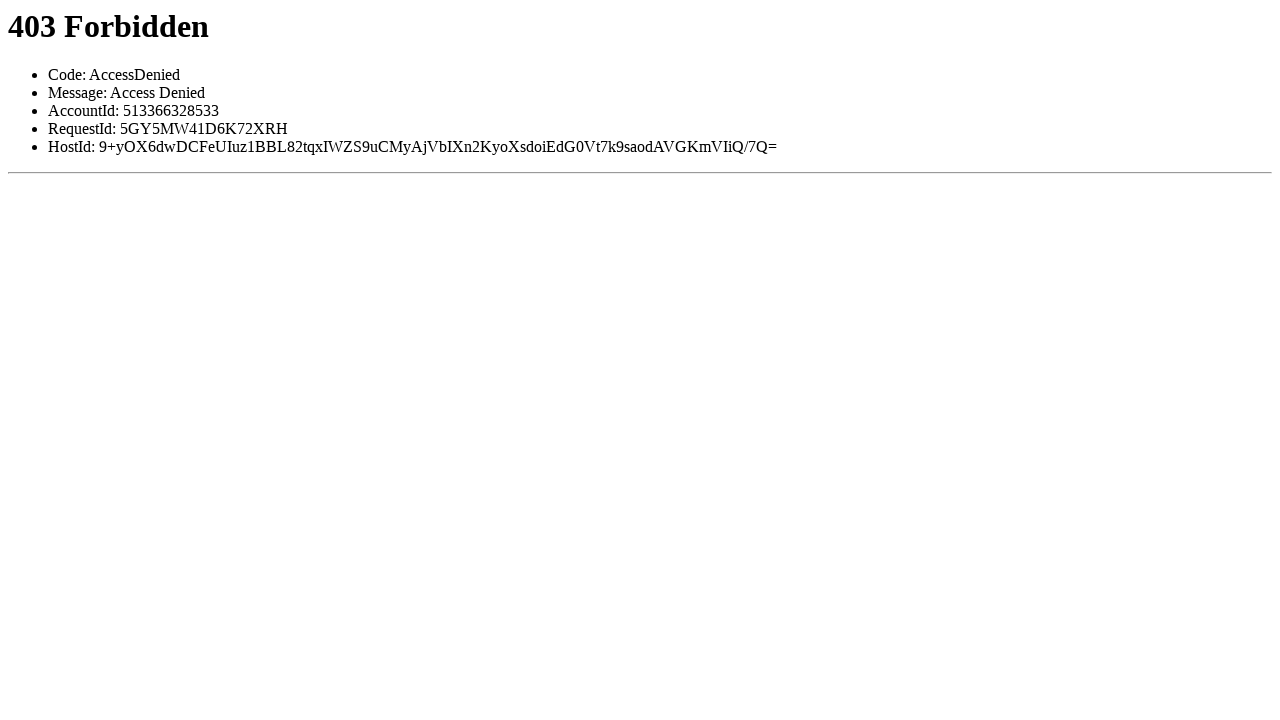